Tests creating a new doctor by filling out all required fields in the Add New Doctor form and verifying the doctor appears in the list

Starting URL: https://ej2.syncfusion.com/showcase/angular/appointmentplanner/#/dashboard

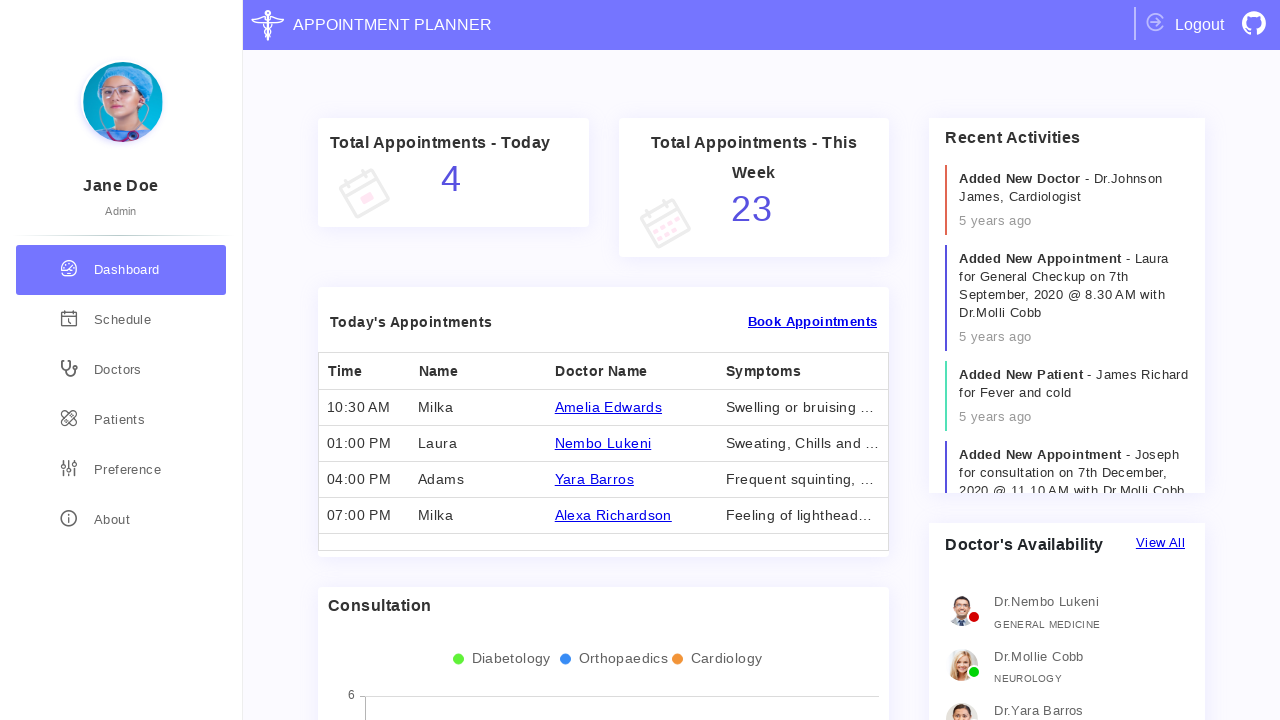

Clicked on Doctors sidebar menu at (121, 370) on xpath=//*[@class='sidebar-item doctors']
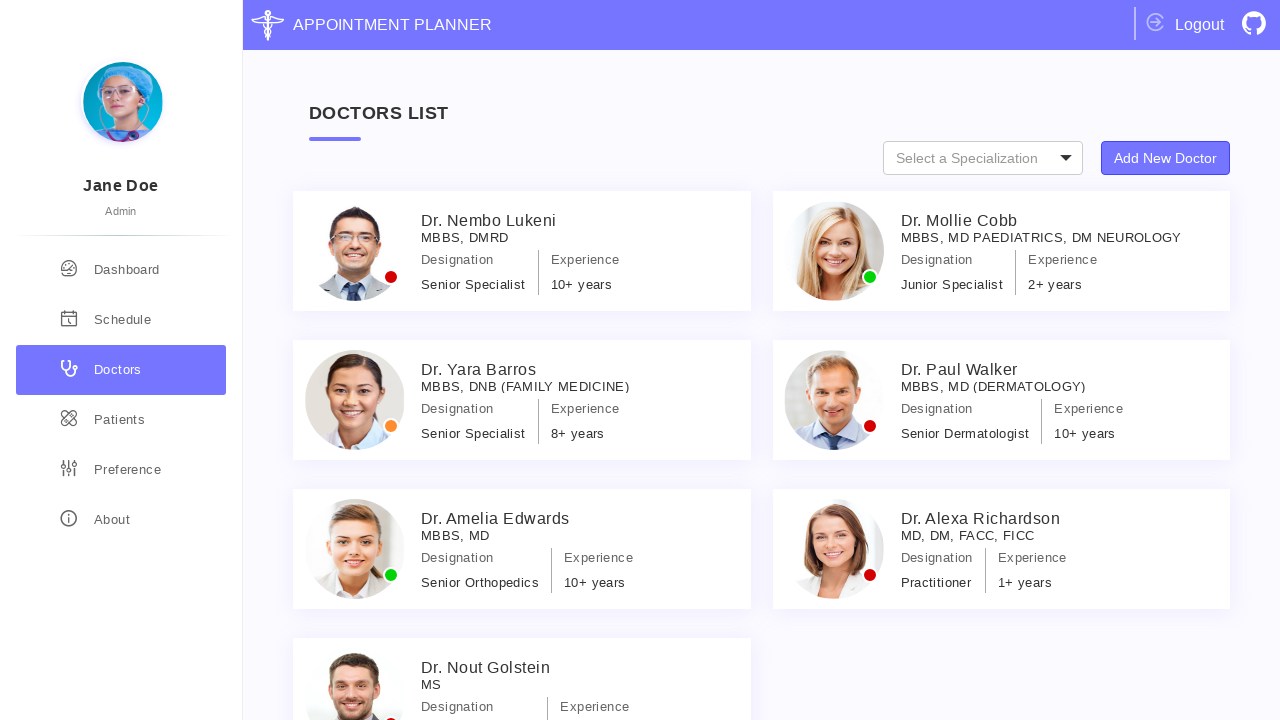

Clicked Add New Doctor button at (1166, 158) on xpath=//*[@class='specialization-types']//button[text()='Add New Doctor']
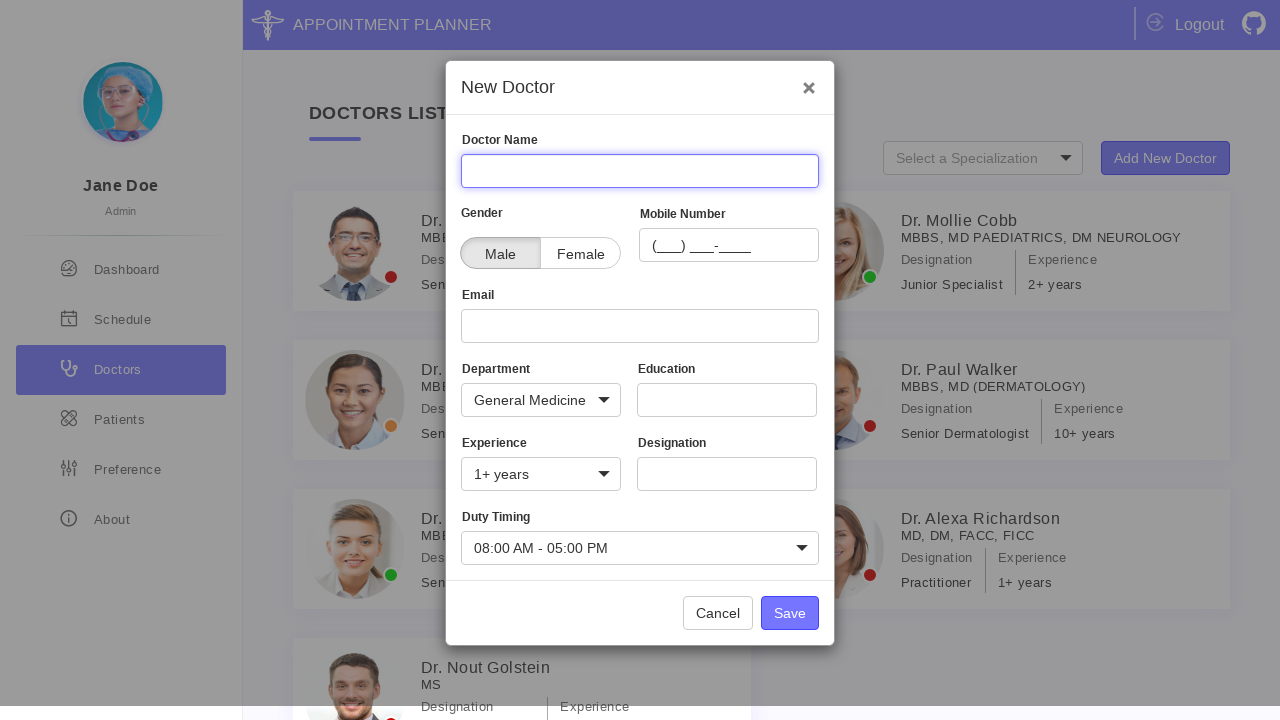

Filled in doctor name as 'Sarah Johnson' on input[name='Name']
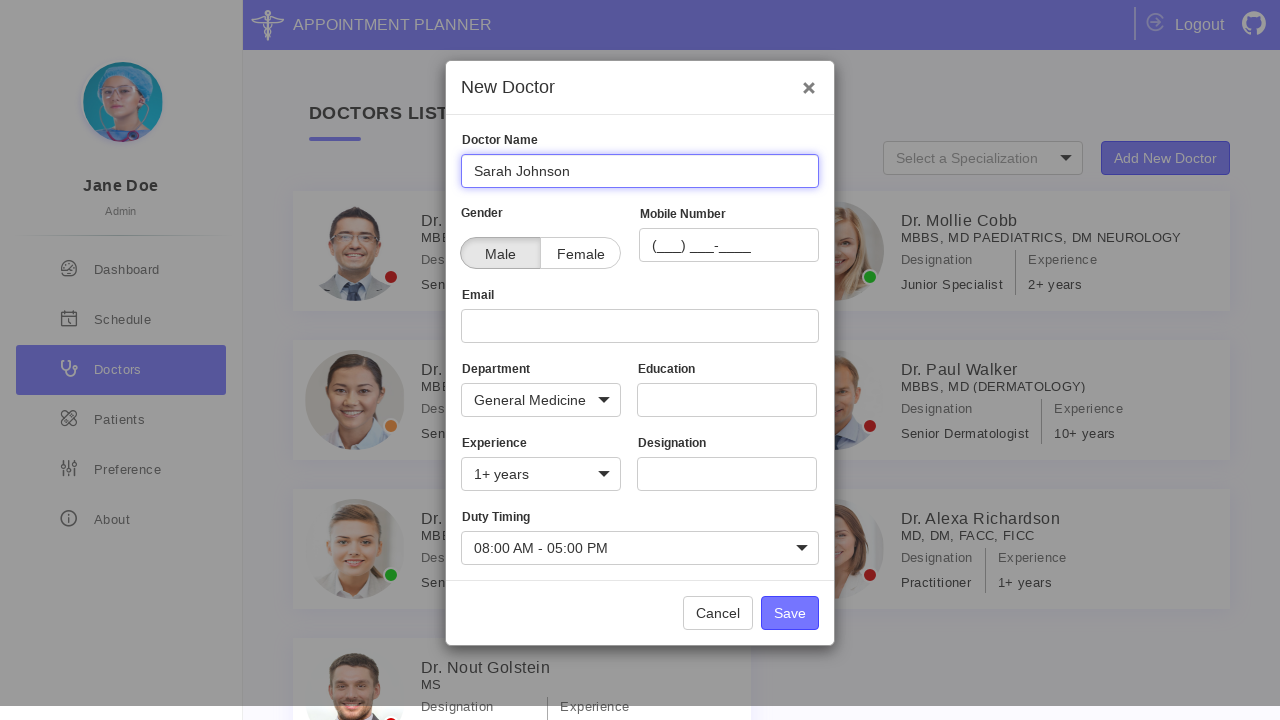

Filled in doctor mobile number as '5551234567' on input#DoctorMobile
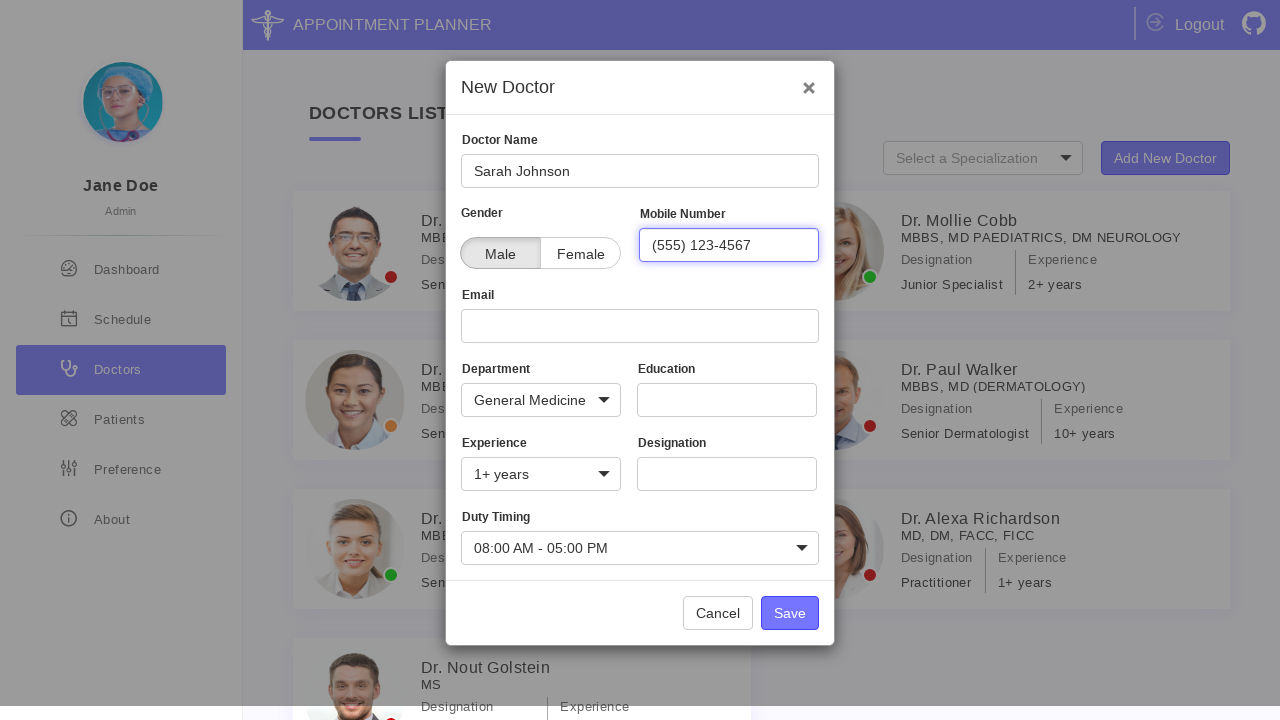

Filled in doctor email as 'sarah.johnson@hospital.com' on input[name='Email']
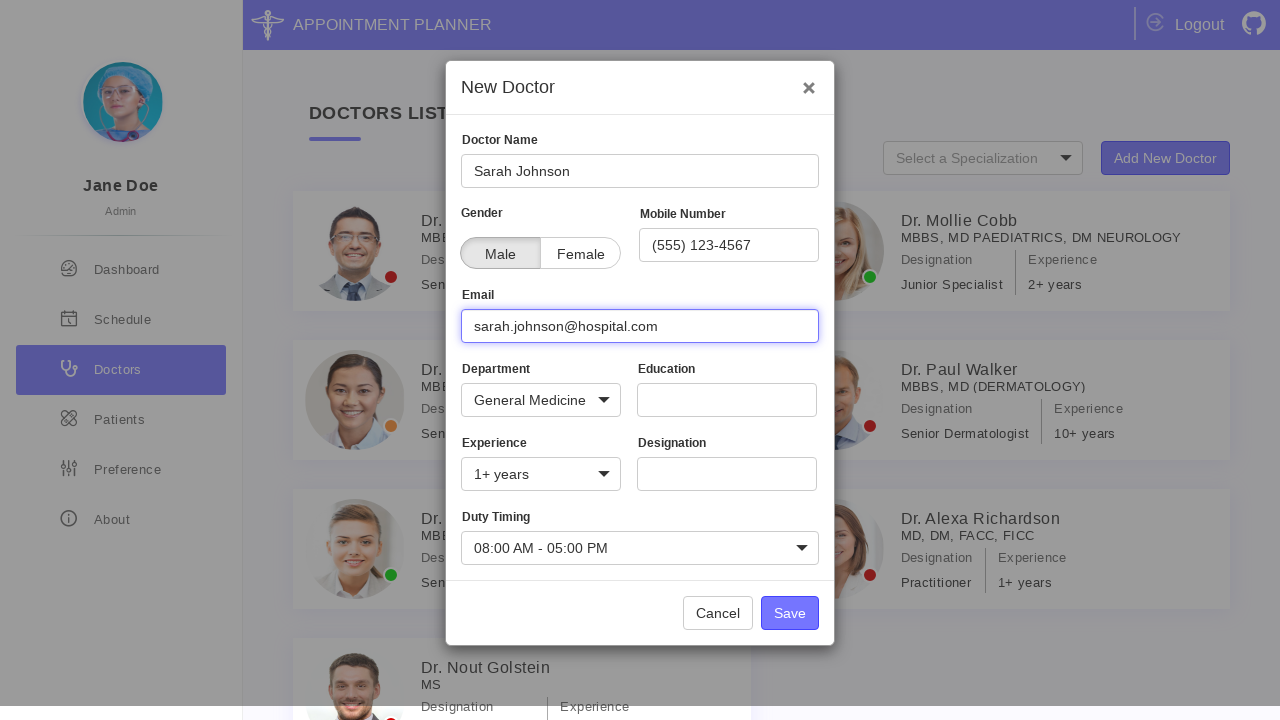

Filled in doctor education as 'MD, Cardiology' on input[name='Education']
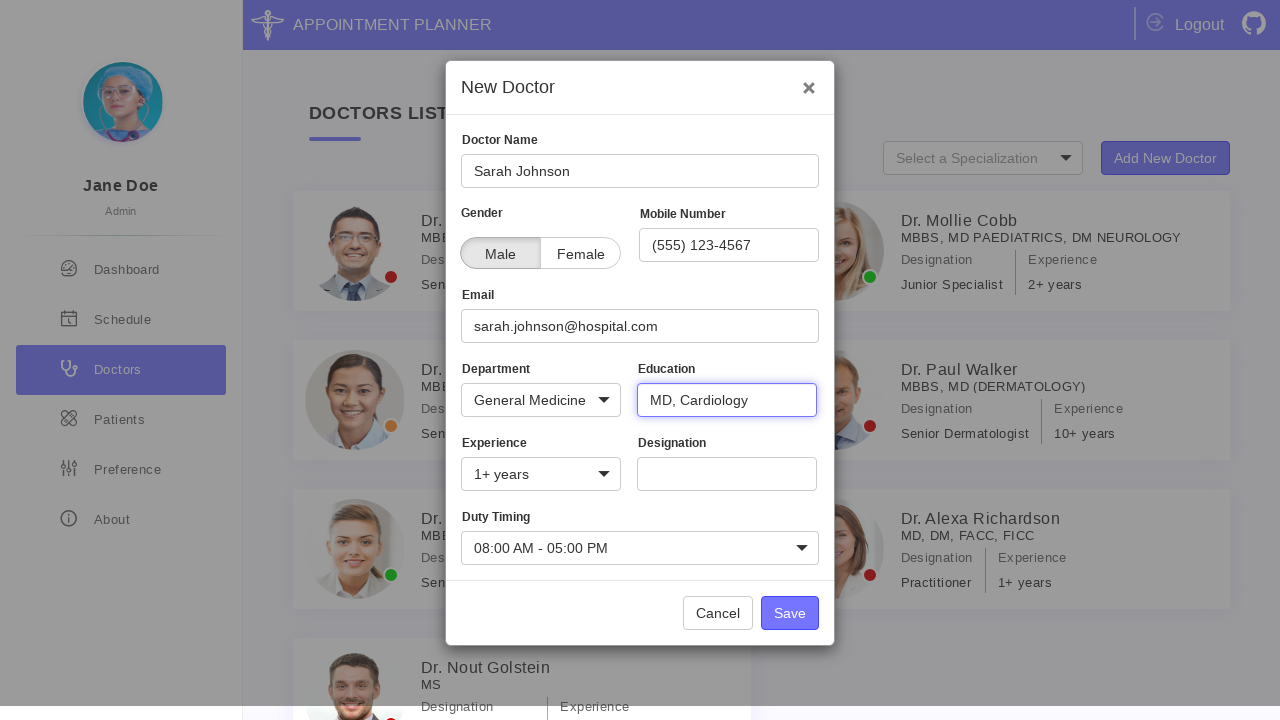

Clicked Save button to create new doctor at (790, 613) on xpath=//*[contains(@class, 'new-doctor-dialog')]//button[contains(@class, 'e-pri
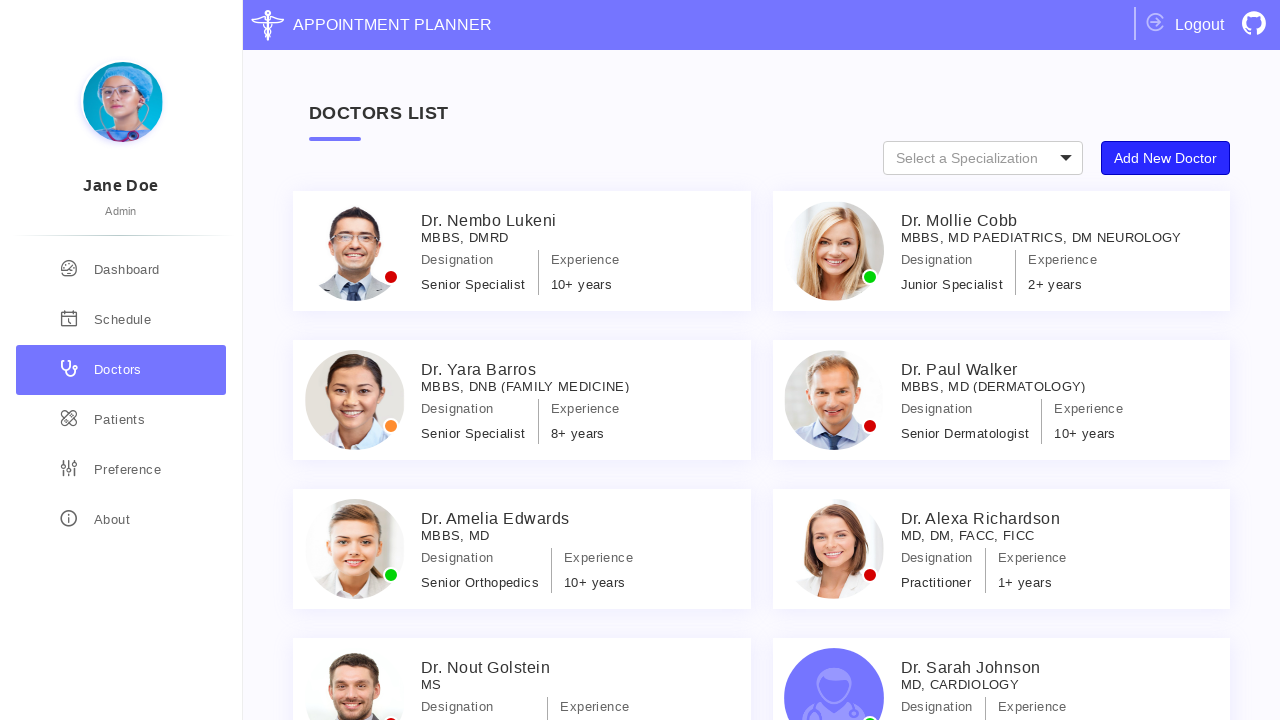

New doctor successfully appeared in the doctor list
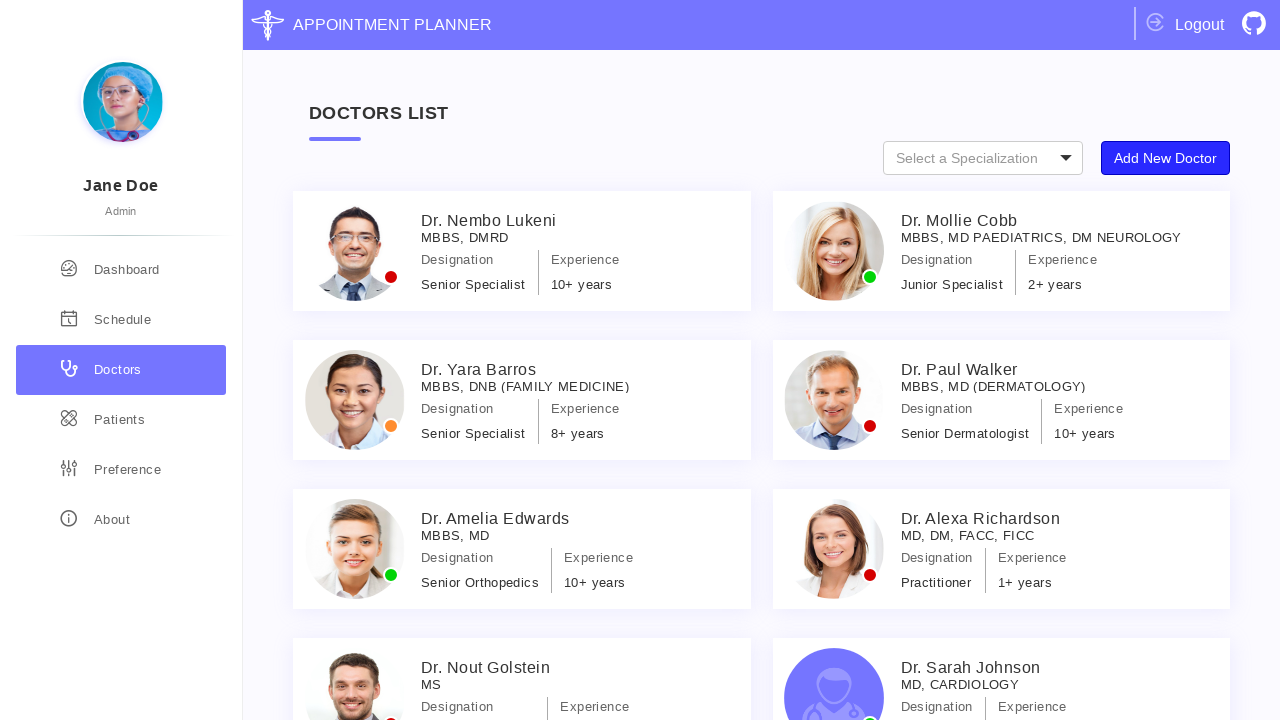

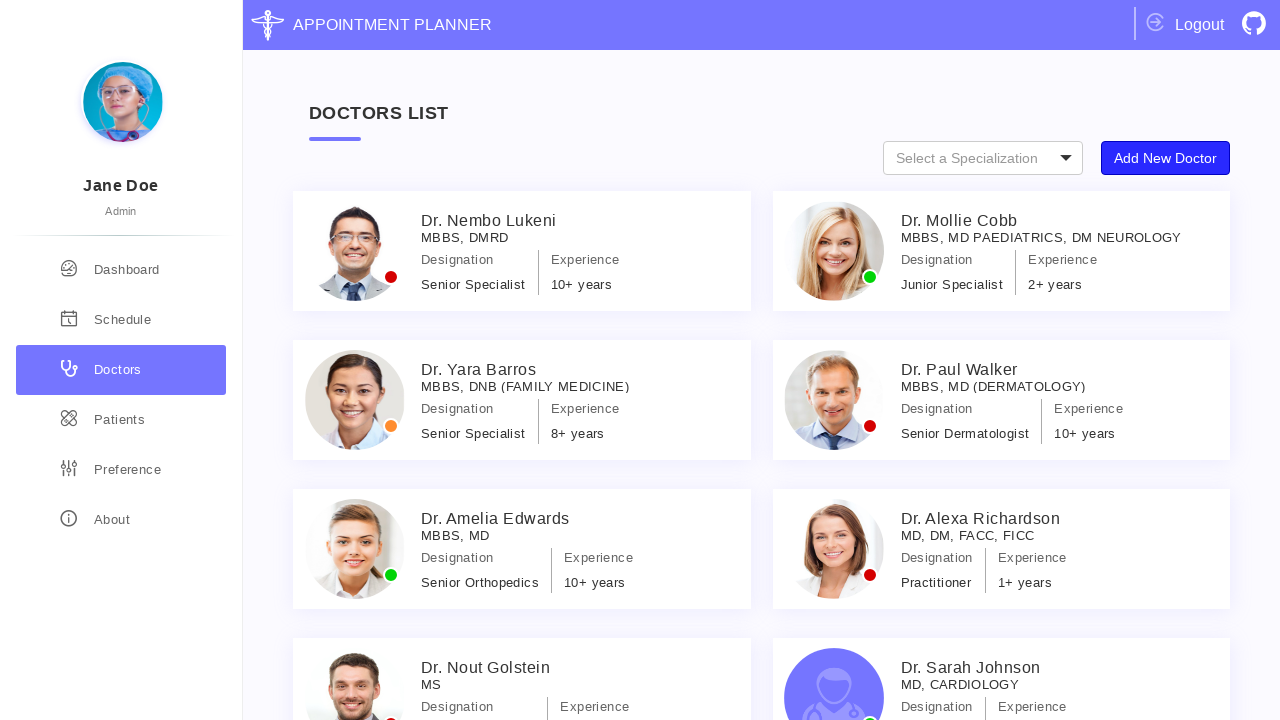